Navigates to the OrangeHRM demo site and verifies that the page title matches "OrangeHRM"

Starting URL: https://opensource-demo.orangehrmlive.com/

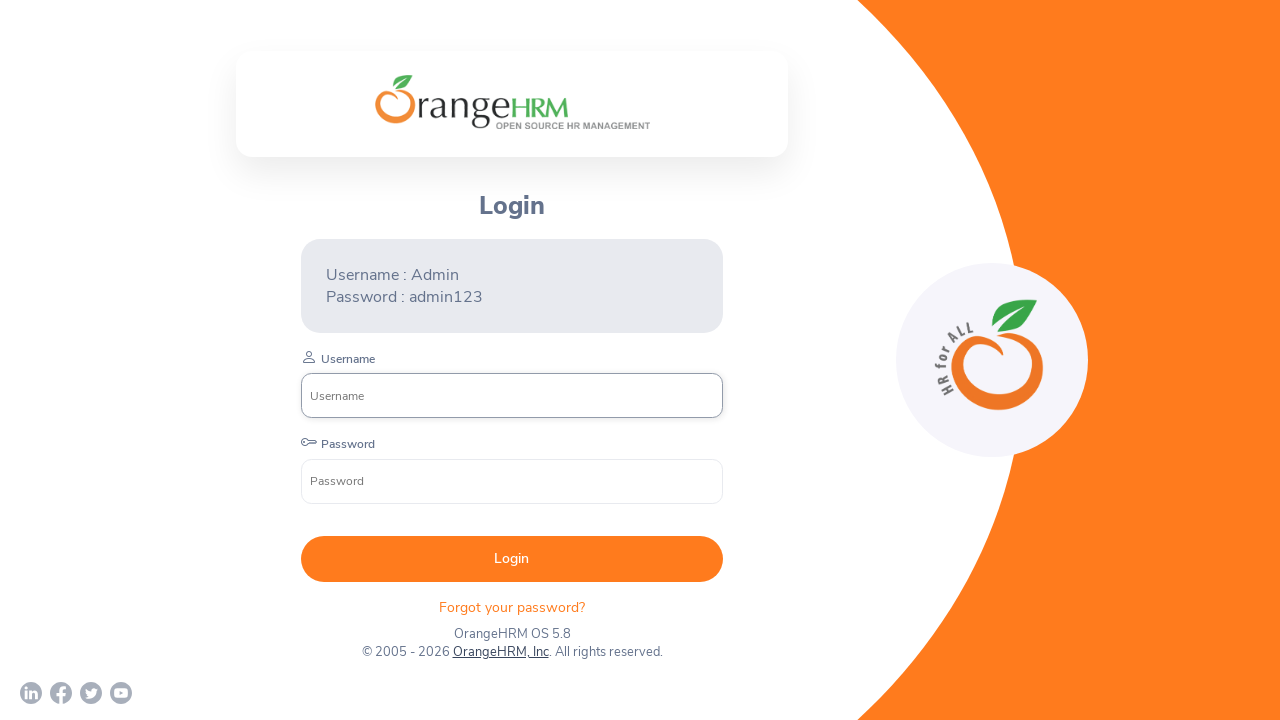

Set viewport size to 1920x1080
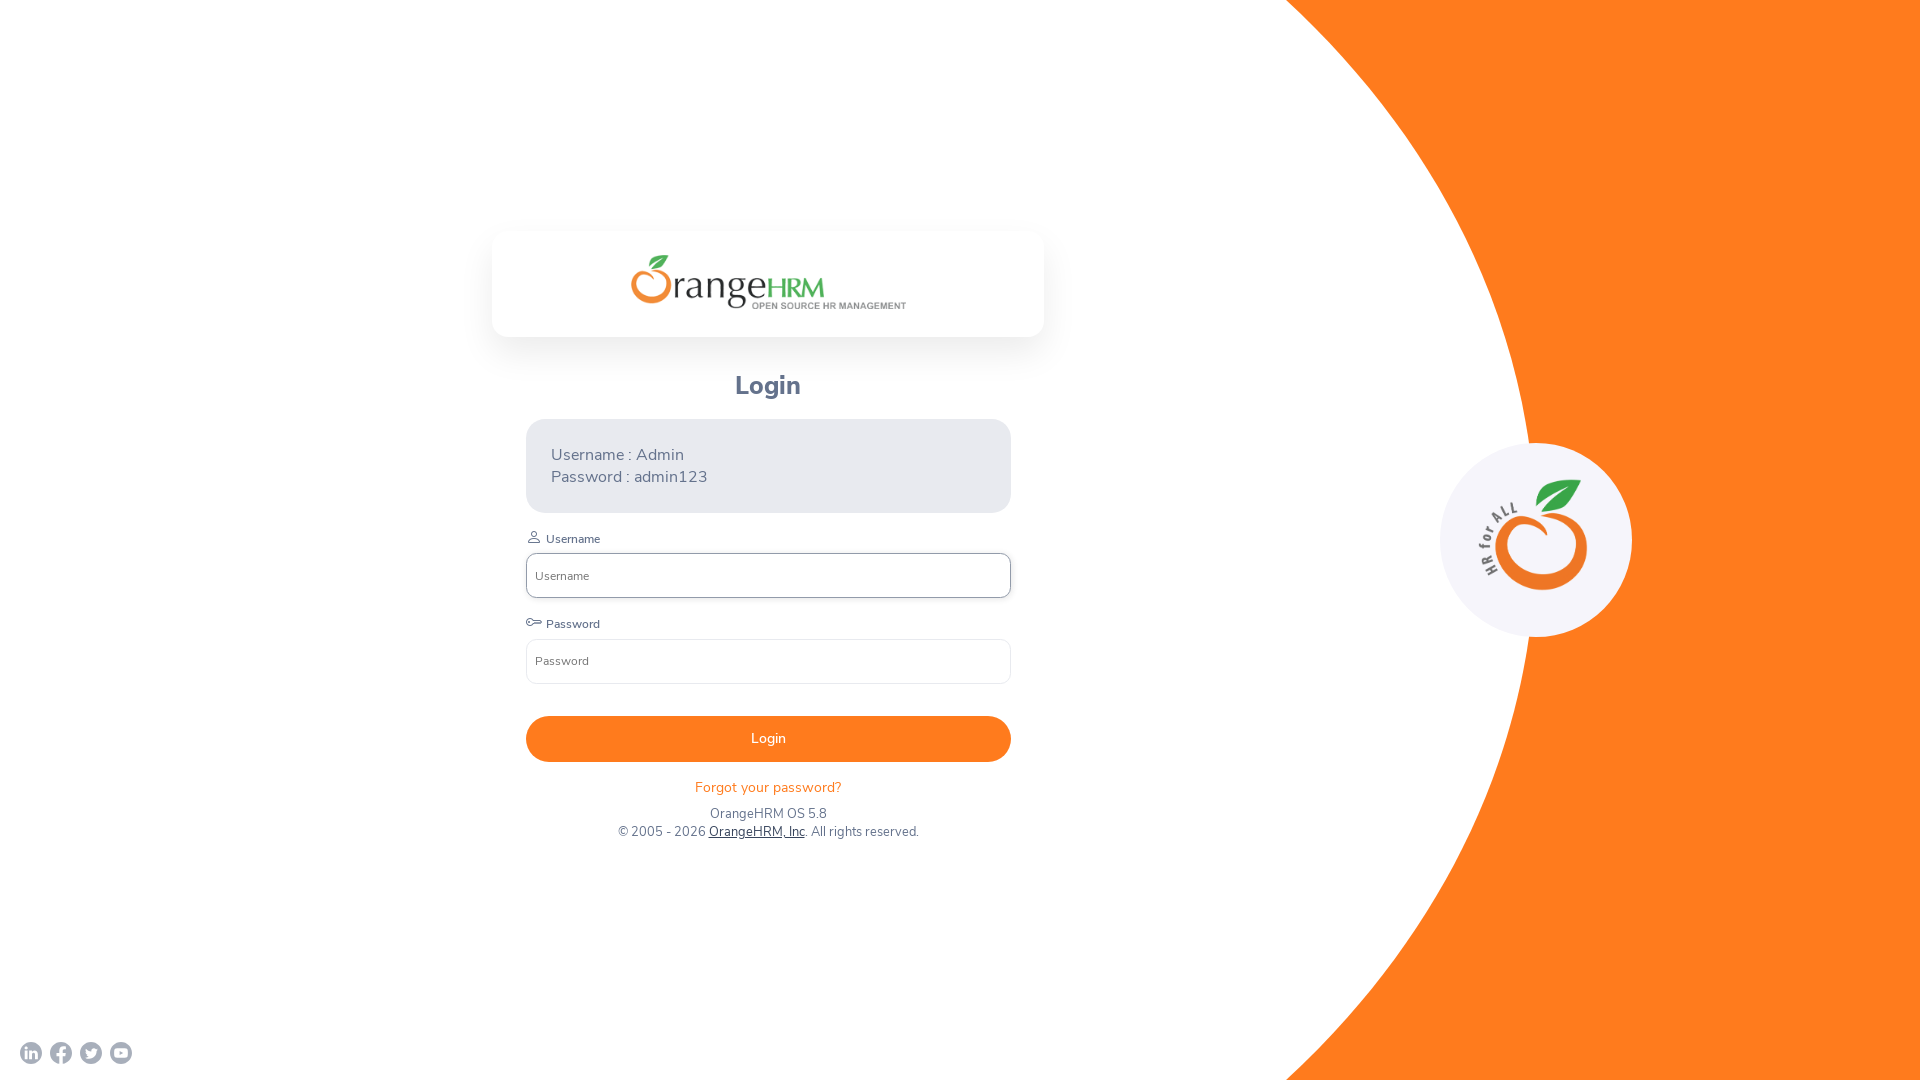

Verified page title matches 'OrangeHRM'
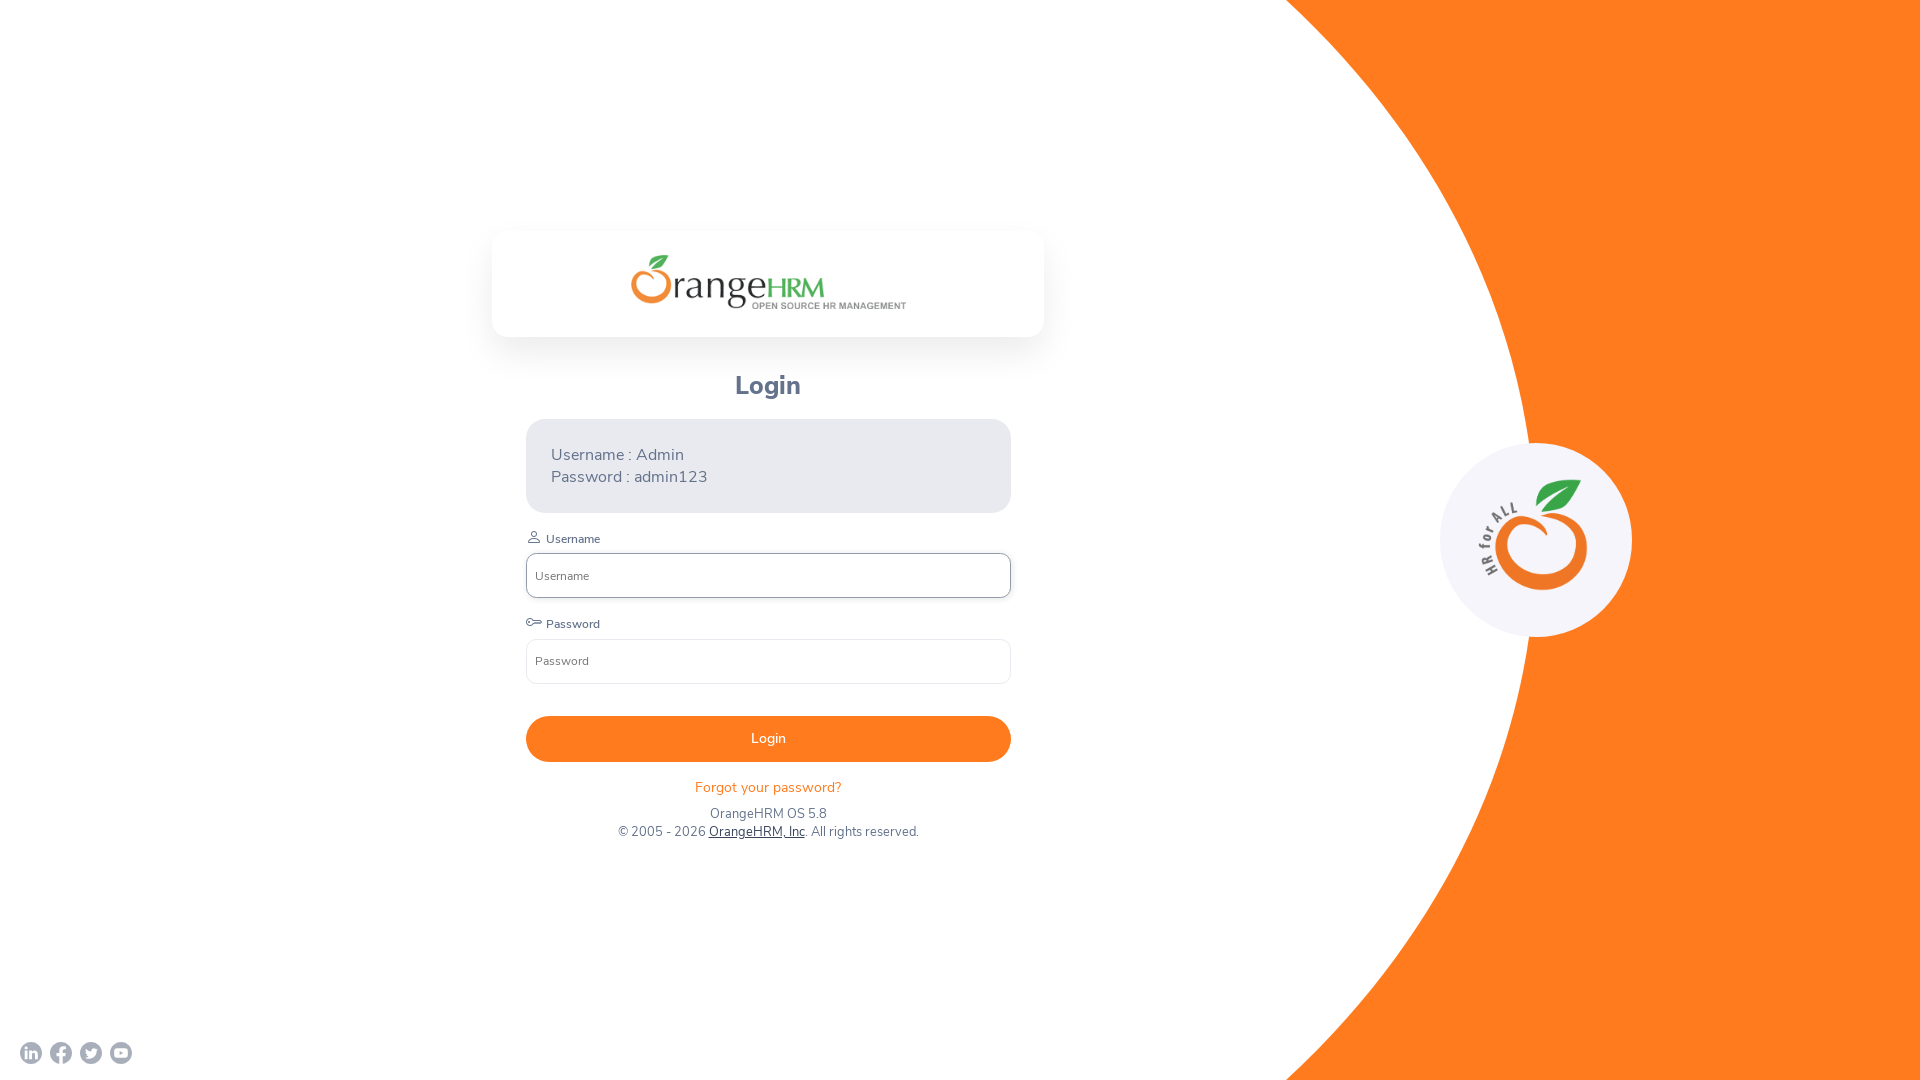

Waited for page to fully load (domcontentloaded)
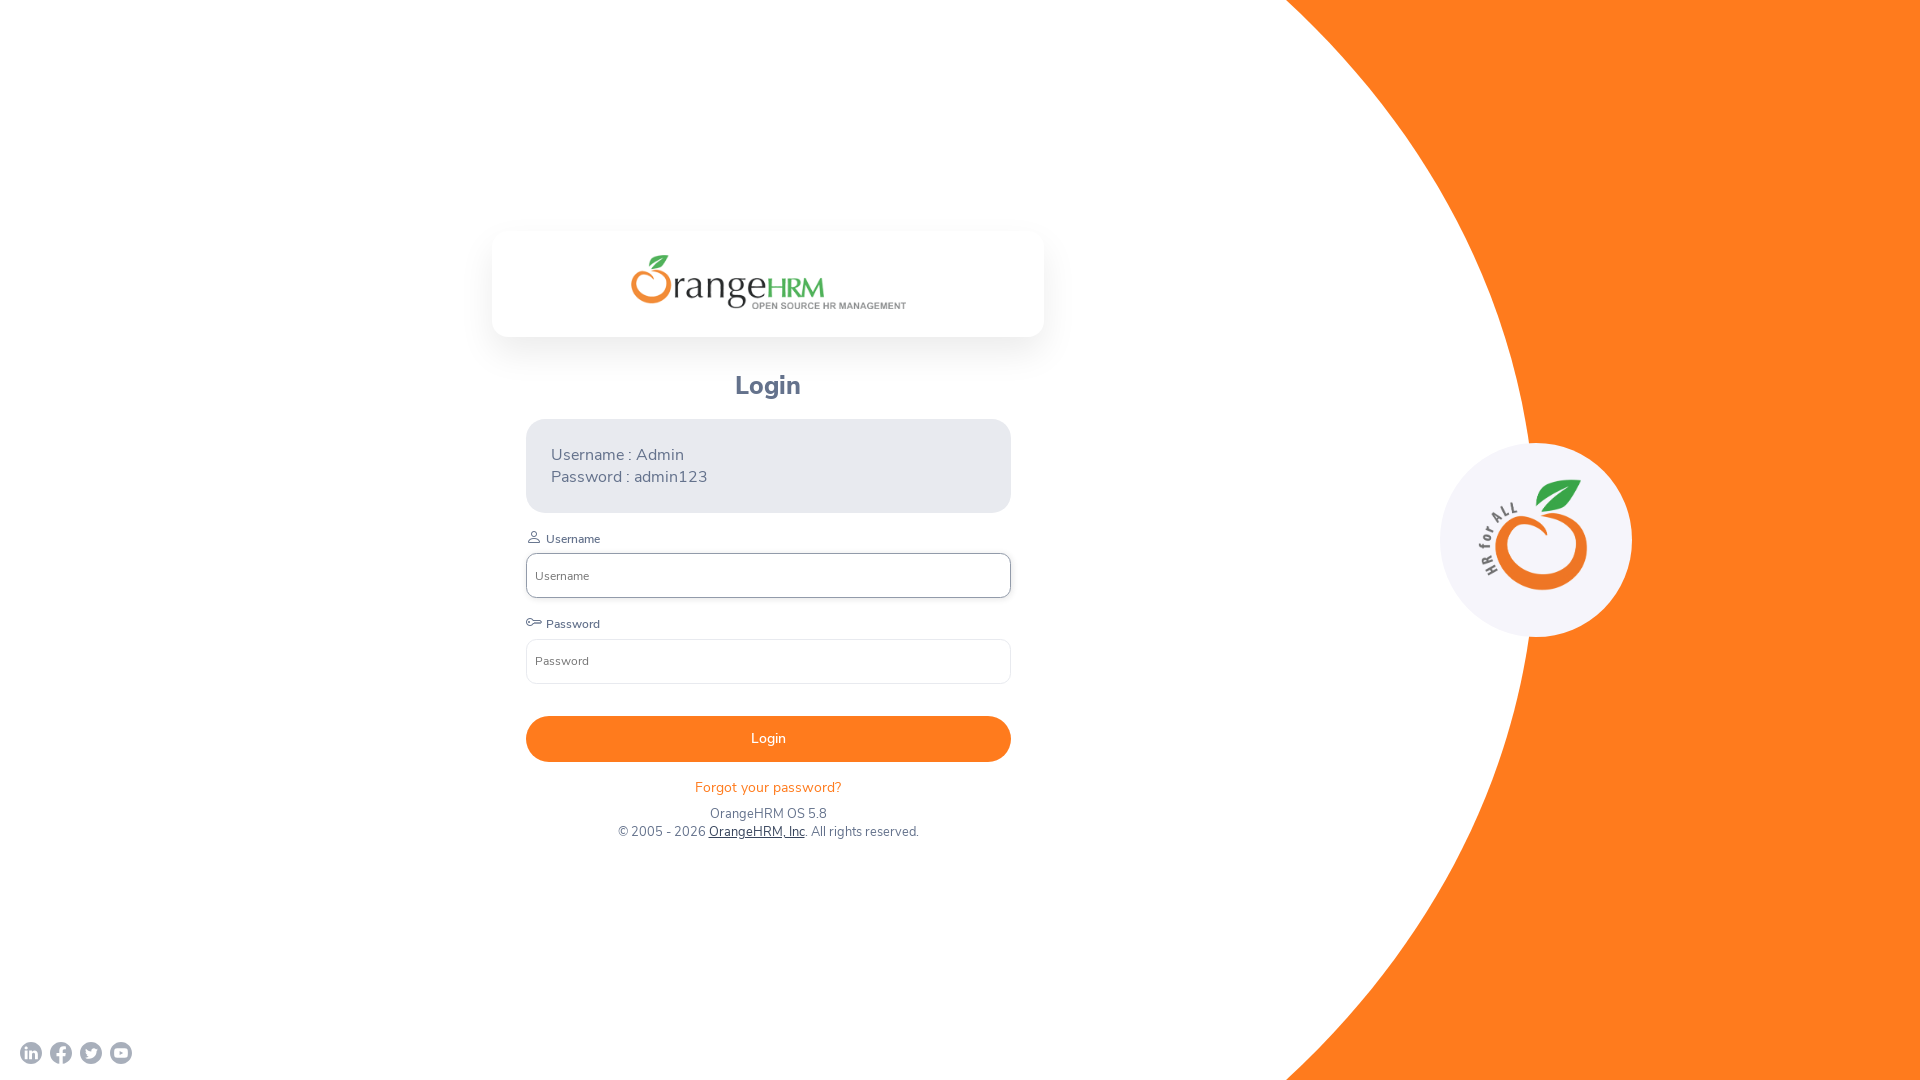

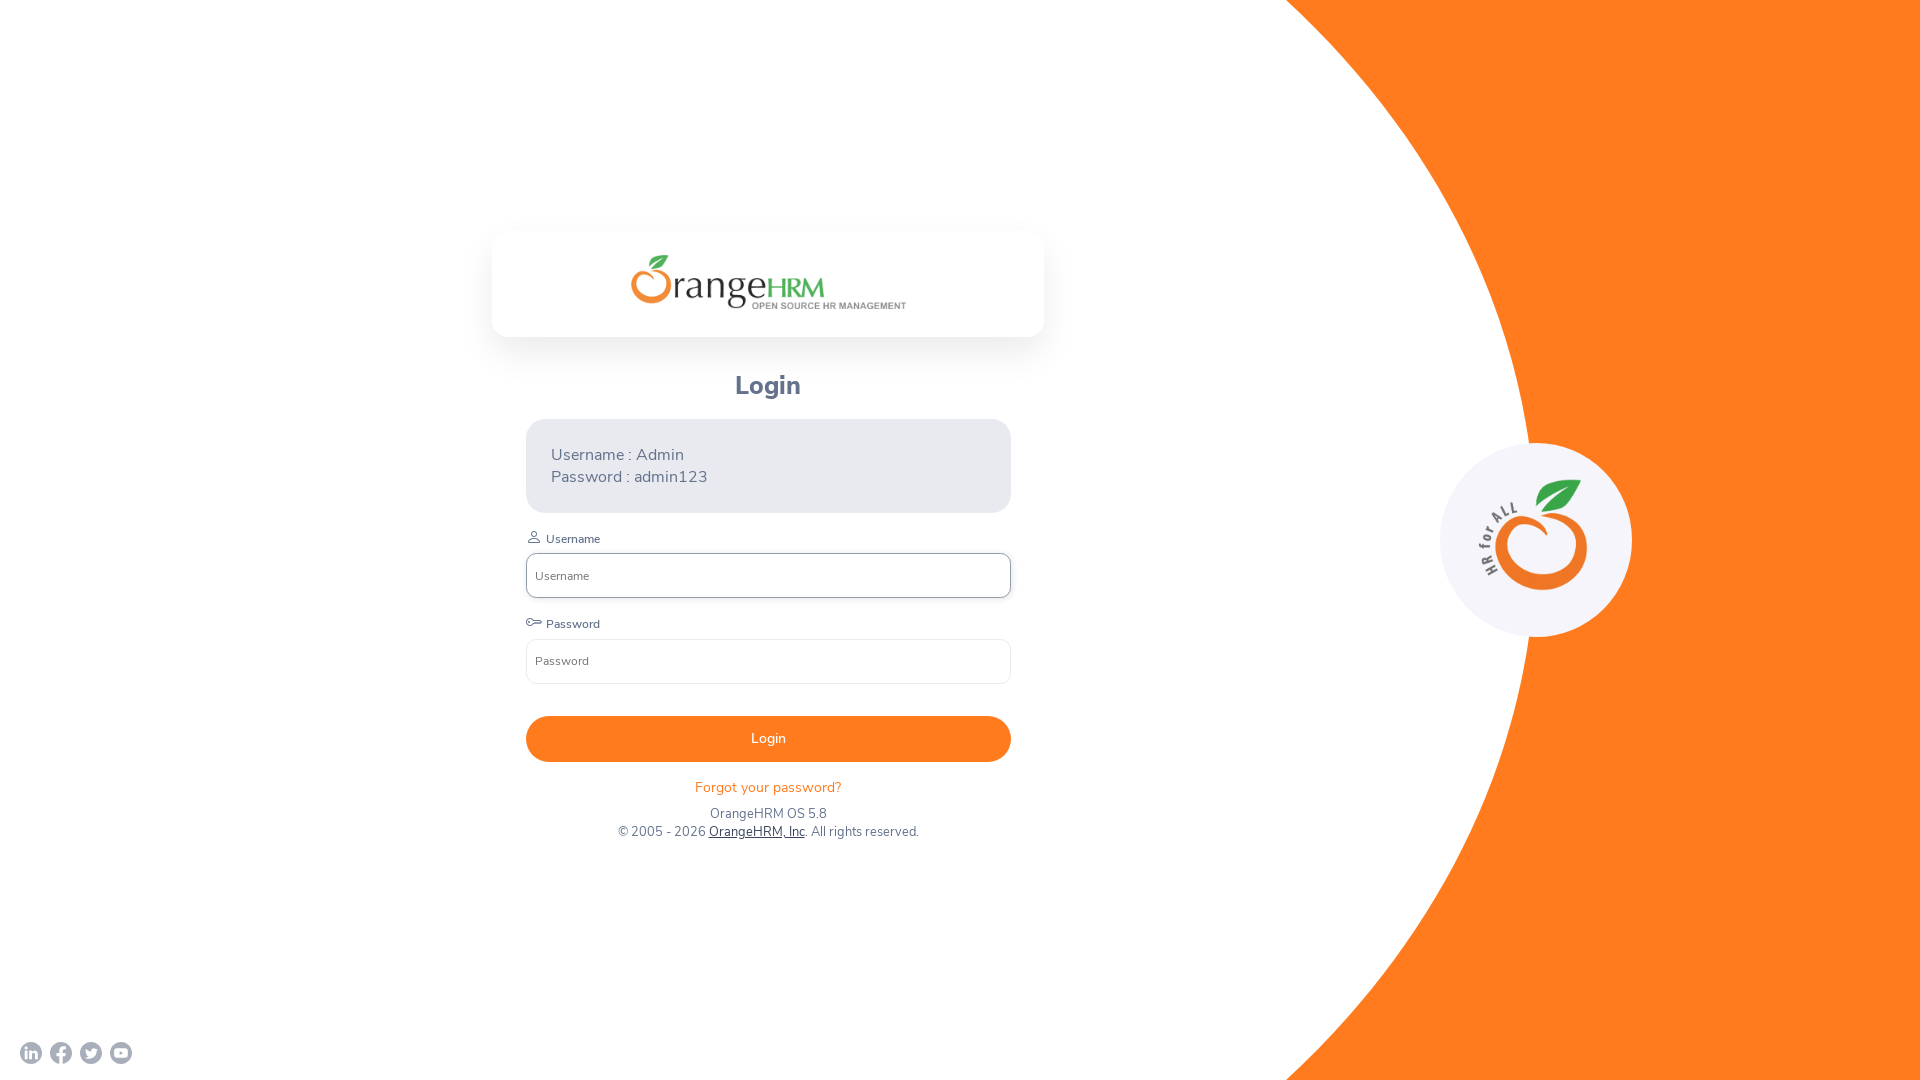